Tests contact page telephone validation by entering an invalid telephone (text instead of numbers) and verifying the error message

Starting URL: http://jupiter.cloud.planittesting.com

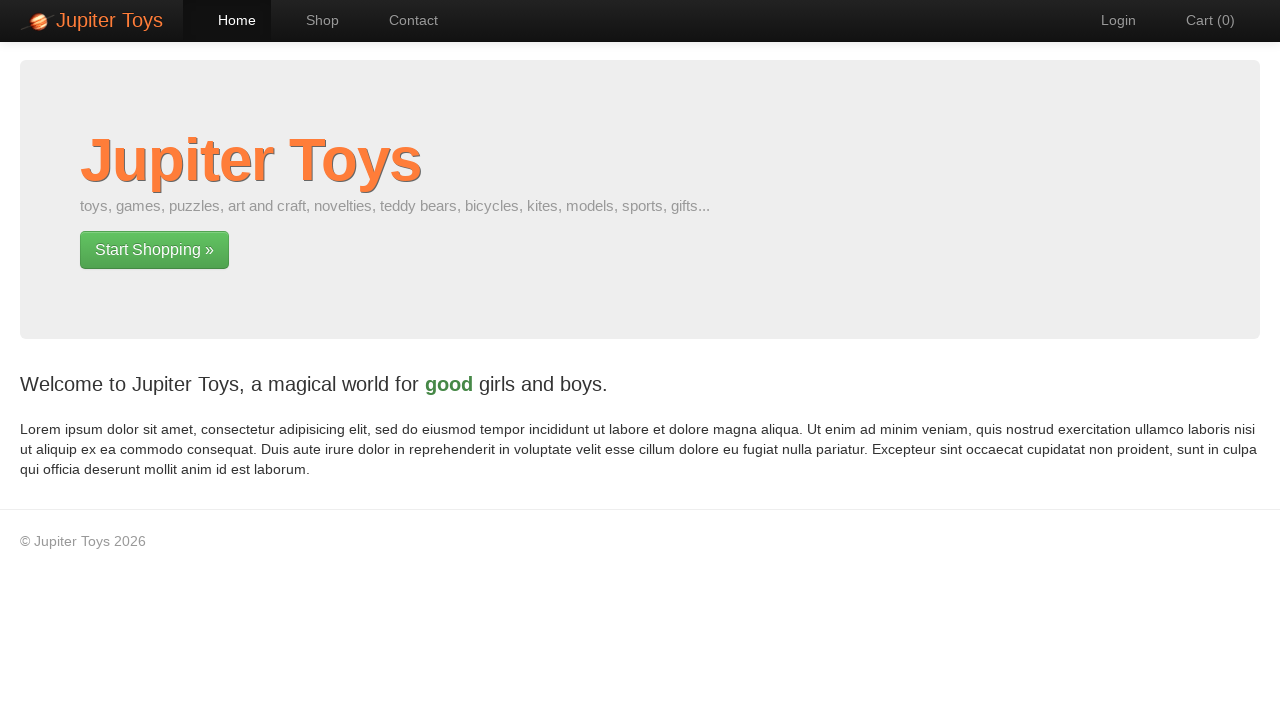

Navigated to Jupiter Testing website
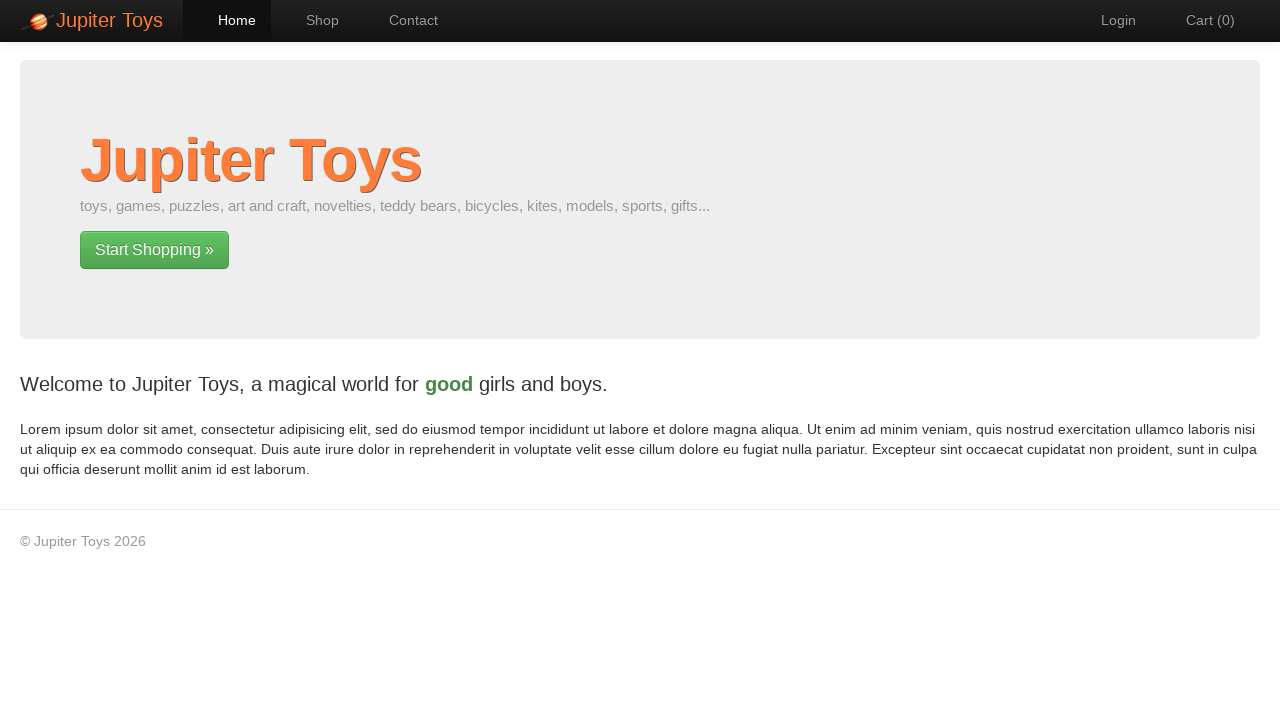

Clicked on contact page navigation link at (404, 20) on #nav-contact
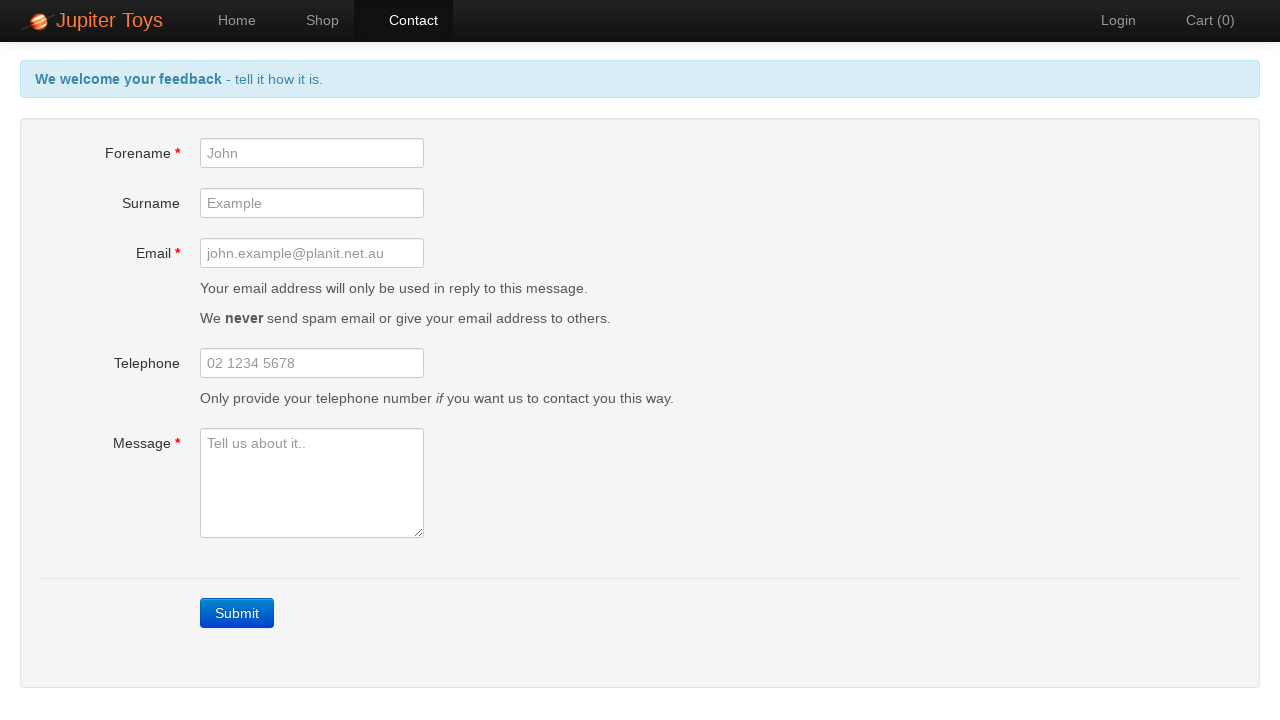

Filled telephone field with invalid text 'John' on #telephone
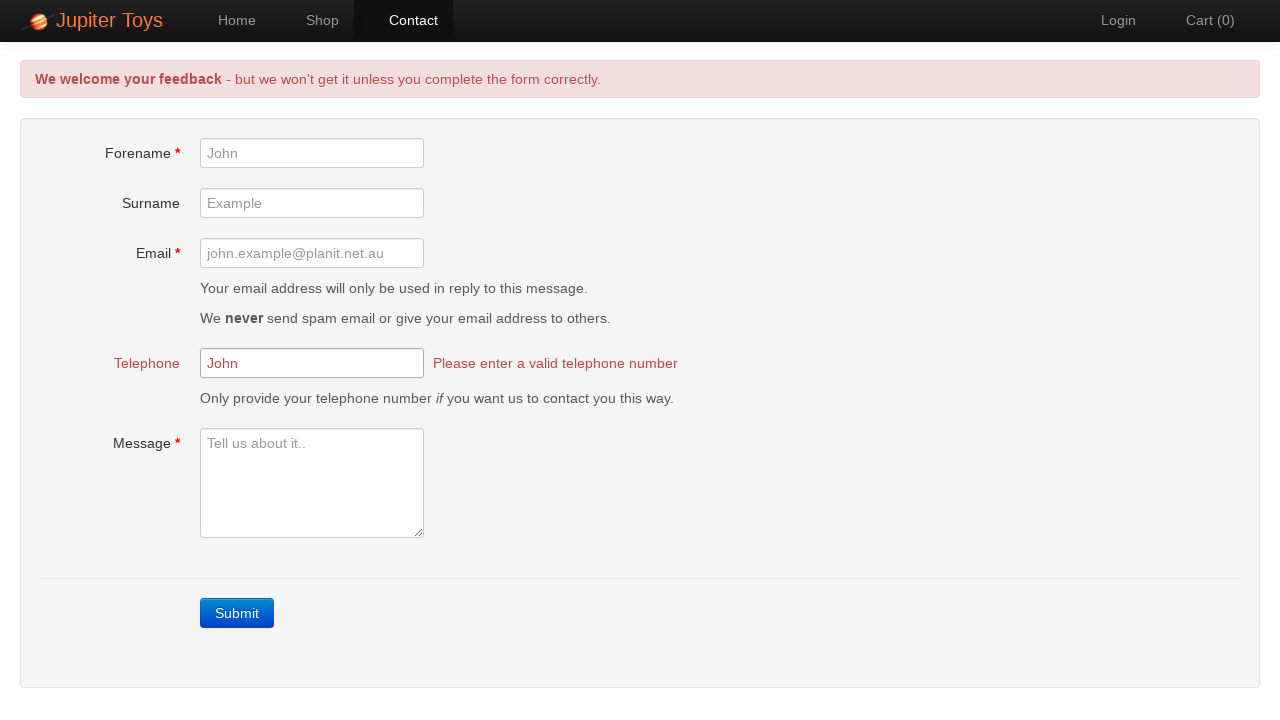

Validation error message appeared for invalid telephone input
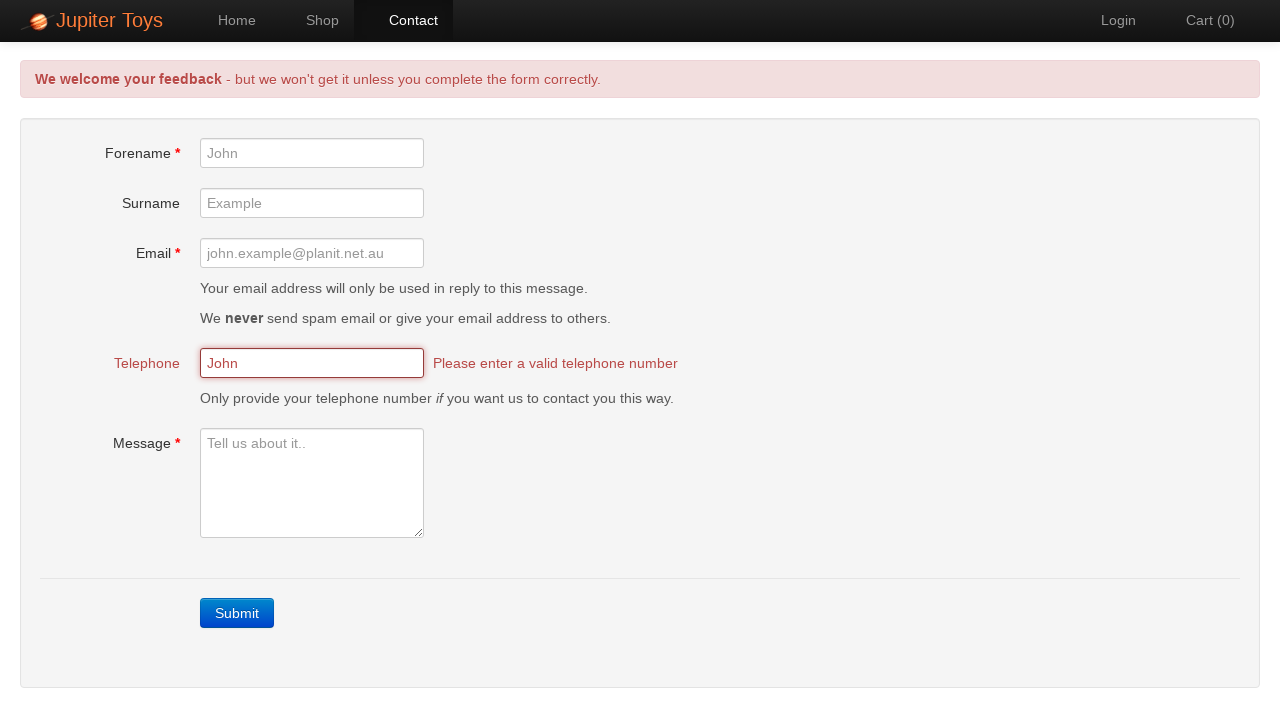

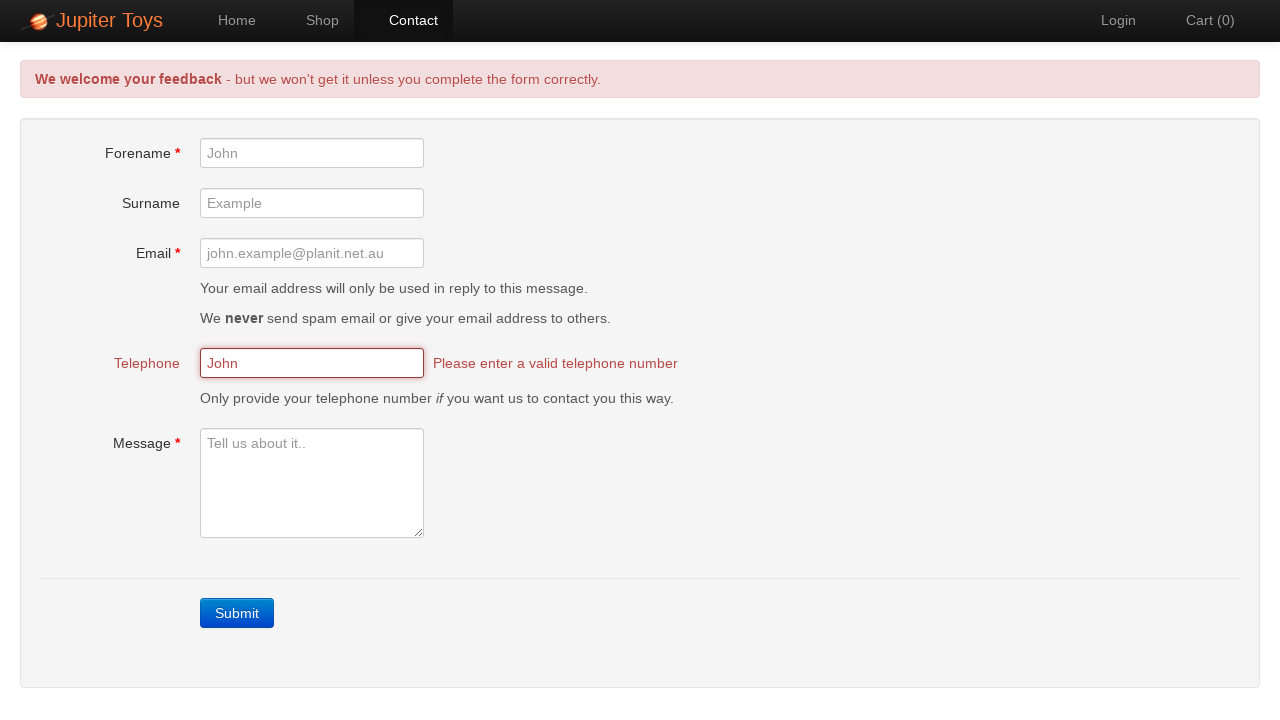